Tests an e-commerce checkout flow by adding multiple items to cart, applying a promo code, and completing the order with country selection

Starting URL: https://rahulshettyacademy.com/seleniumPractise/

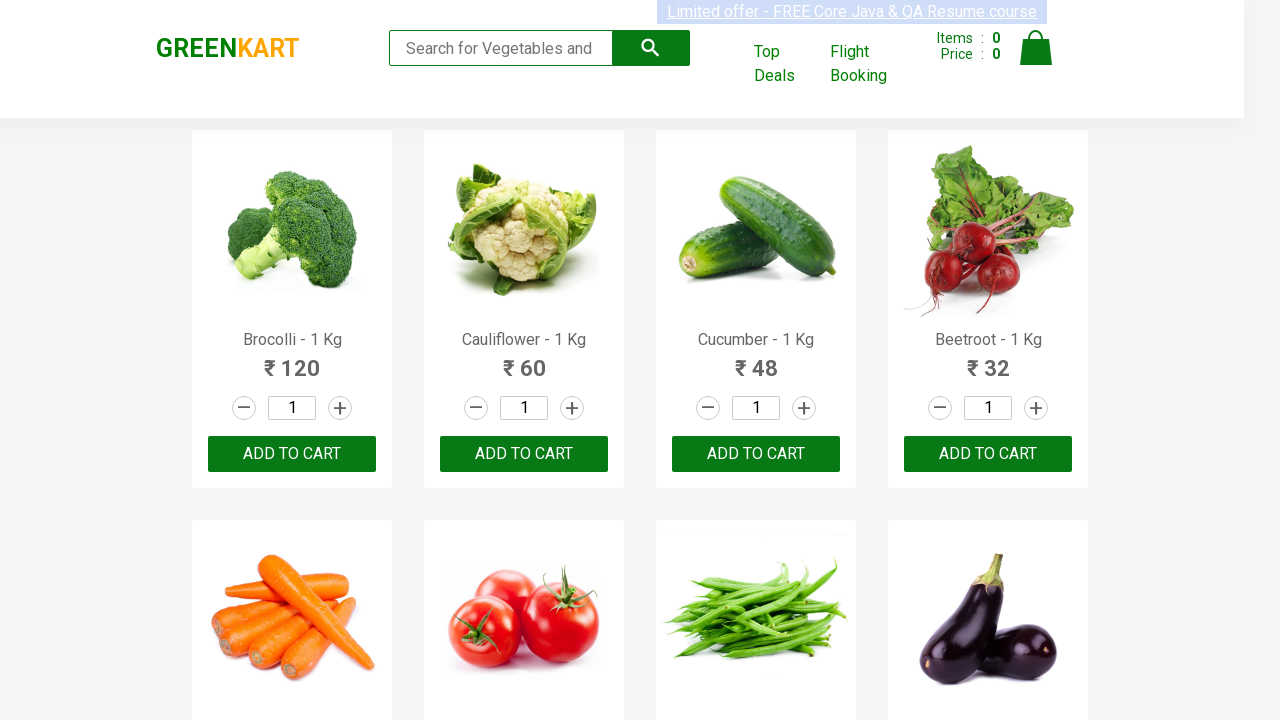

Retrieved all product names from the page
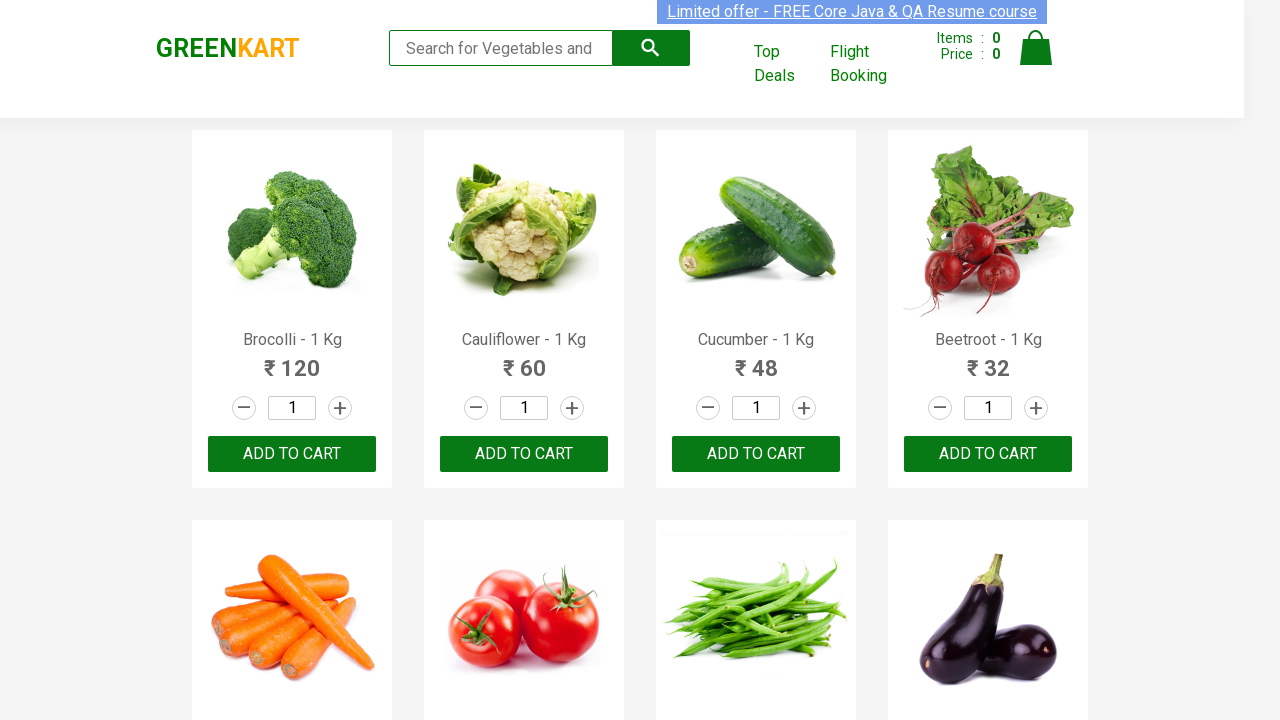

Added 'Brocolli' to cart at (292, 454) on xpath=//div[@class='product-action']/button >> nth=0
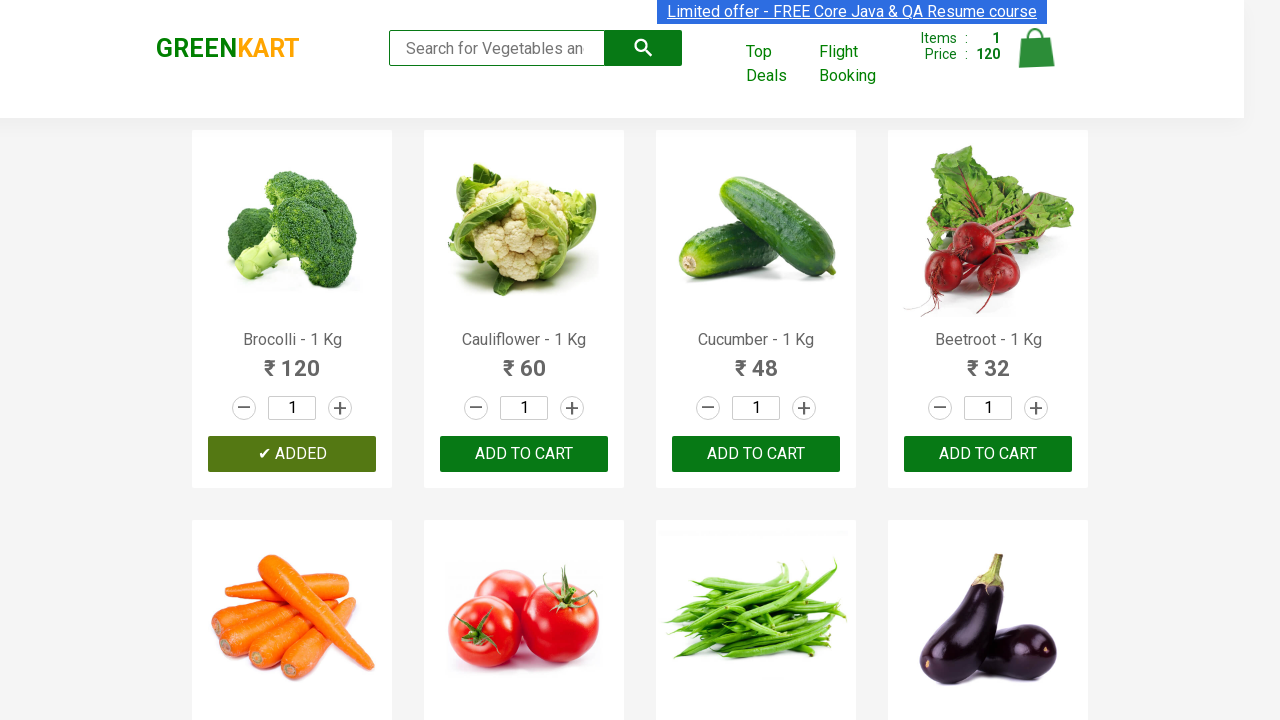

Added 'Cauliflower' to cart at (524, 454) on xpath=//div[@class='product-action']/button >> nth=1
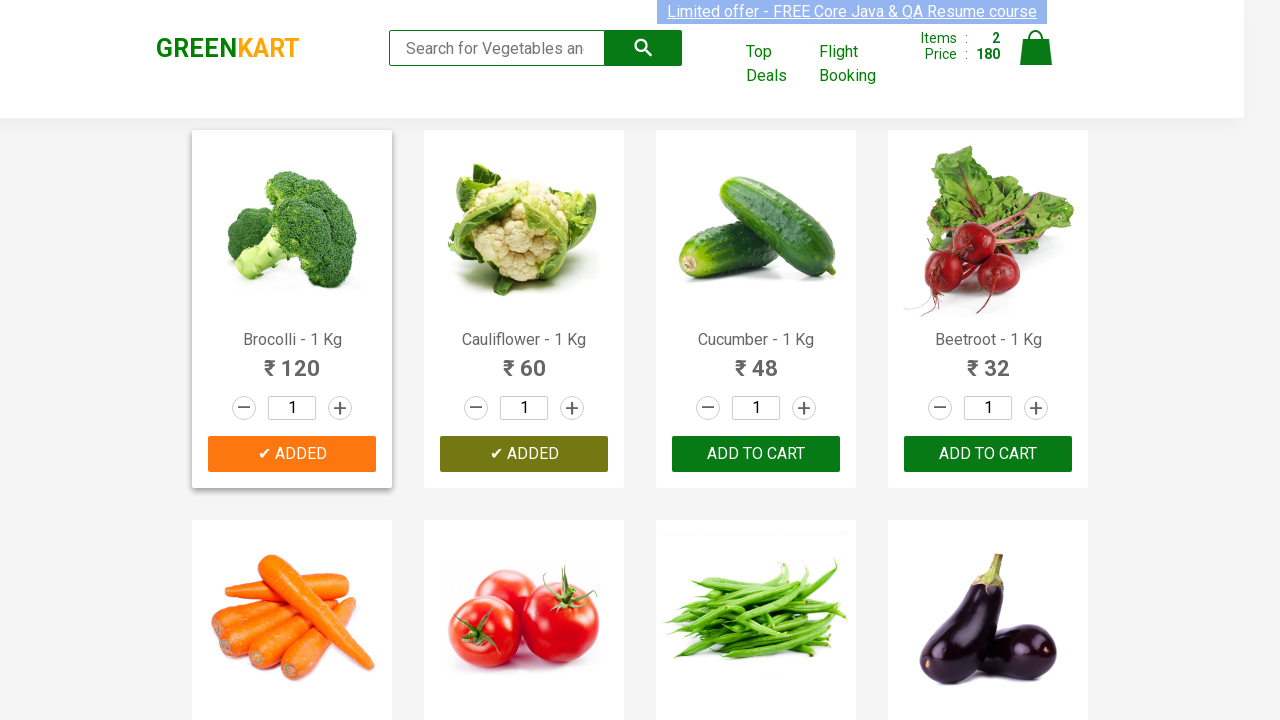

Added 'Beetroot' to cart at (988, 454) on xpath=//div[@class='product-action']/button >> nth=3
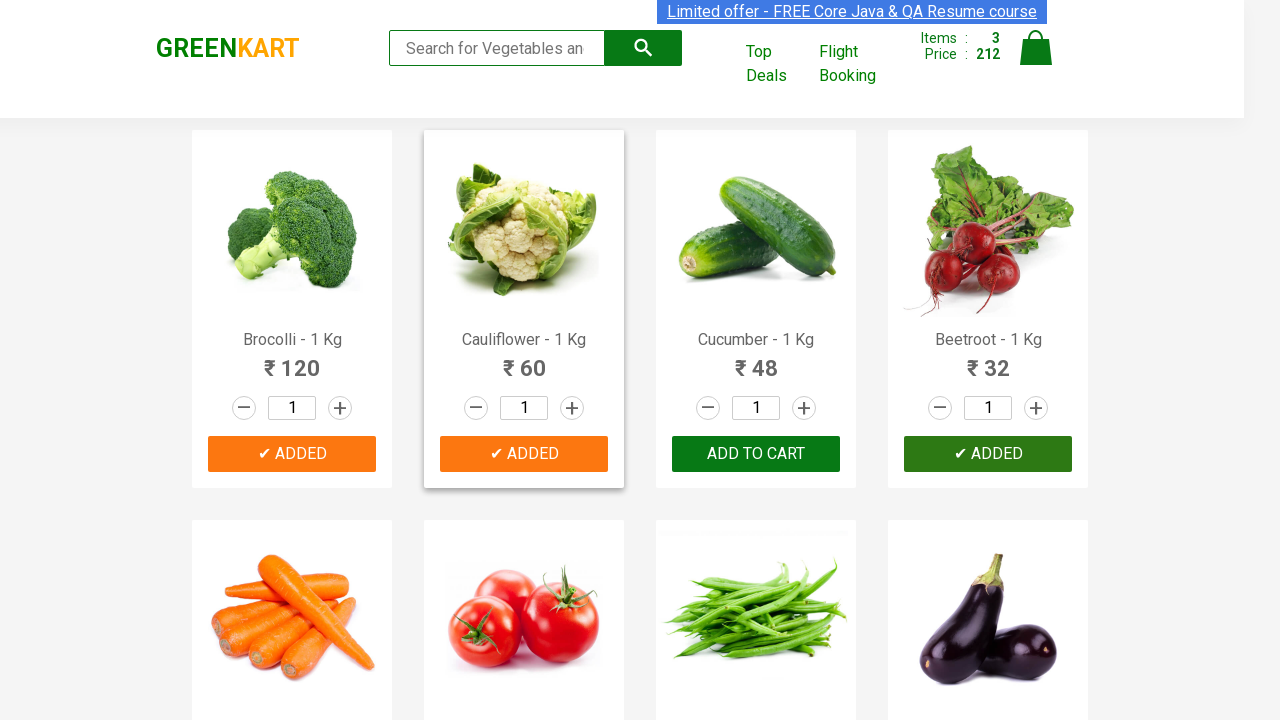

Clicked on cart icon to view shopping cart at (1036, 48) on img[alt='Cart']
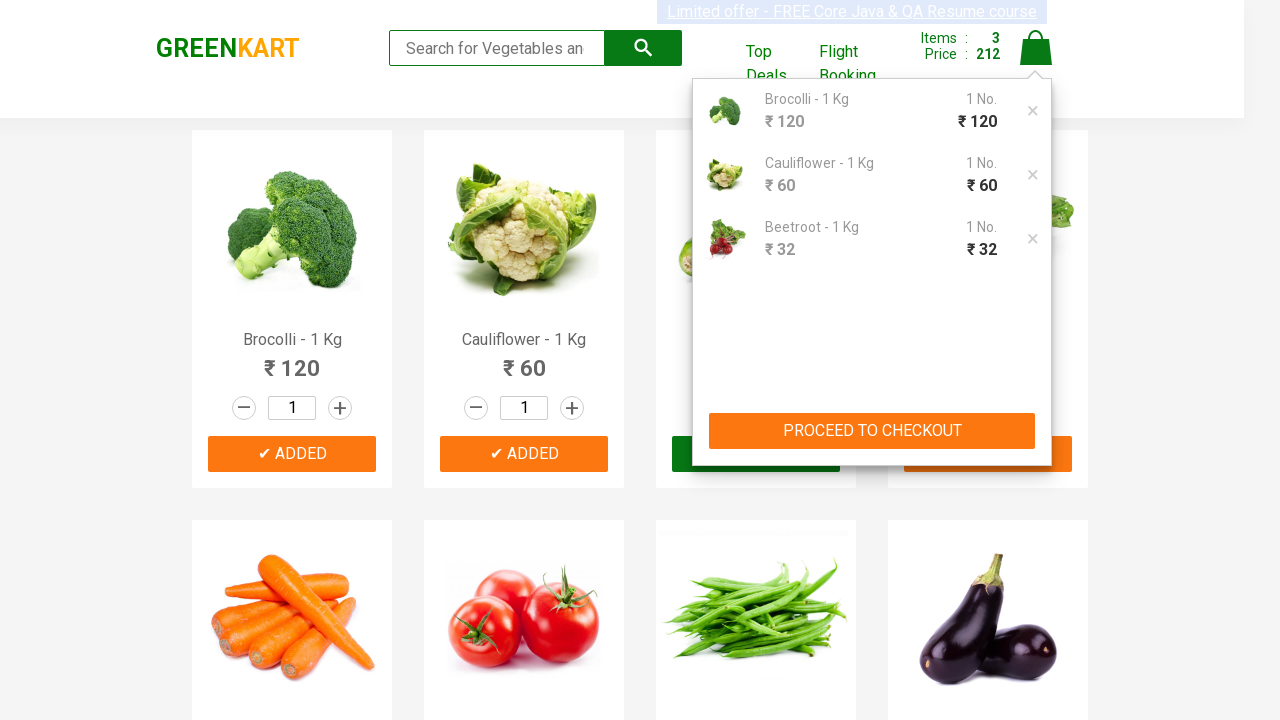

Clicked 'PROCEED TO CHECKOUT' button at (872, 431) on xpath=//button[contains(text(),'PROCEED TO CHECKOUT')]
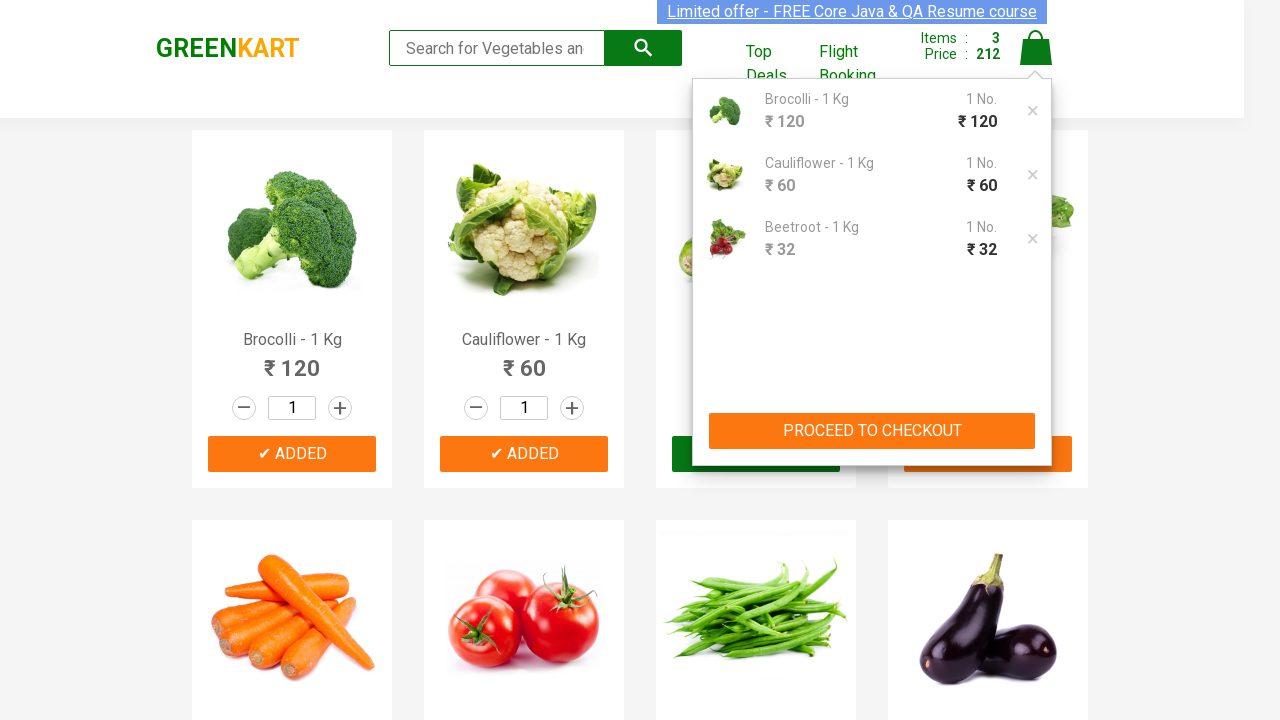

Entered promo code 'rahulshettyacademy' on input.promoCode
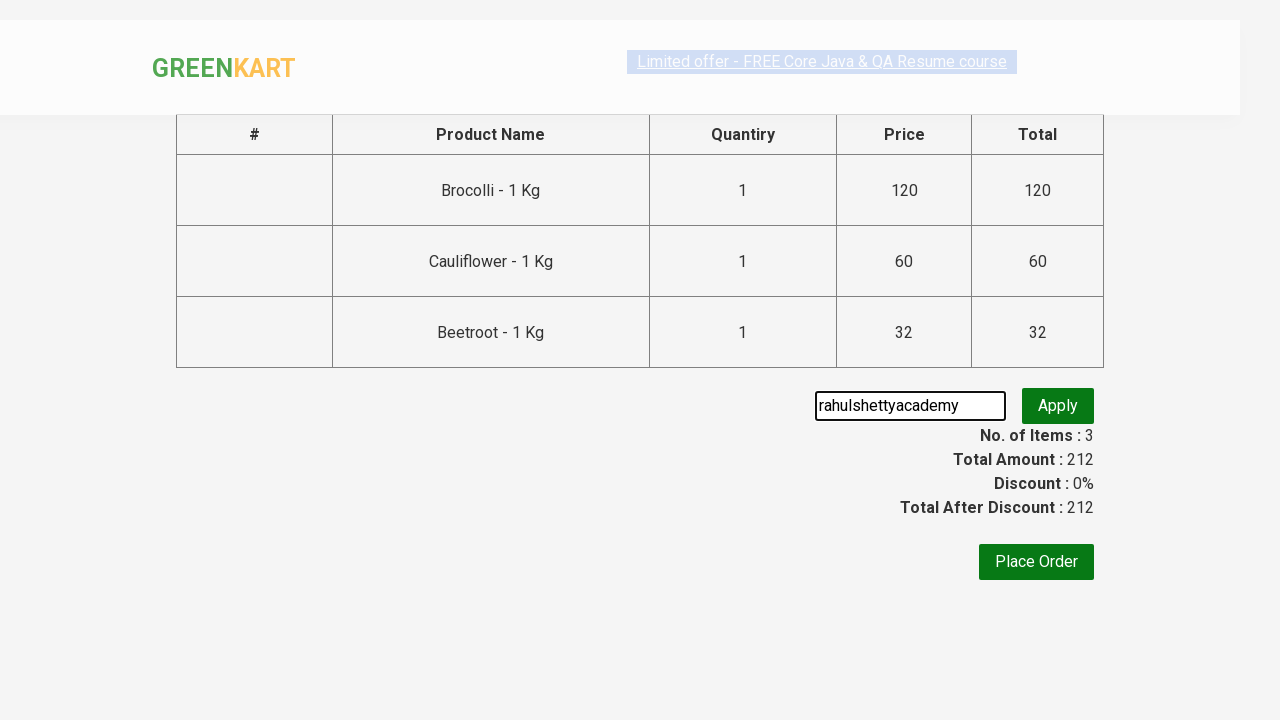

Clicked 'Apply' button to apply promo code at (1058, 406) on button.promoBtn
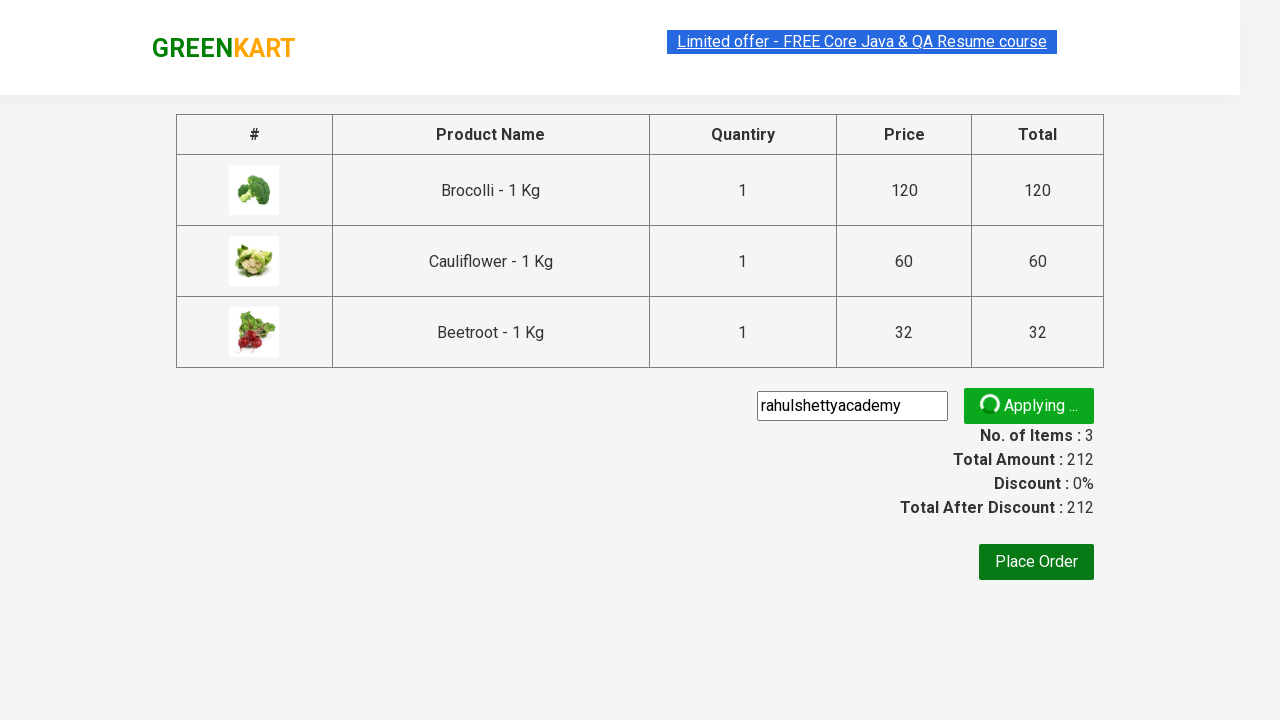

Promo code successfully applied and discount info displayed
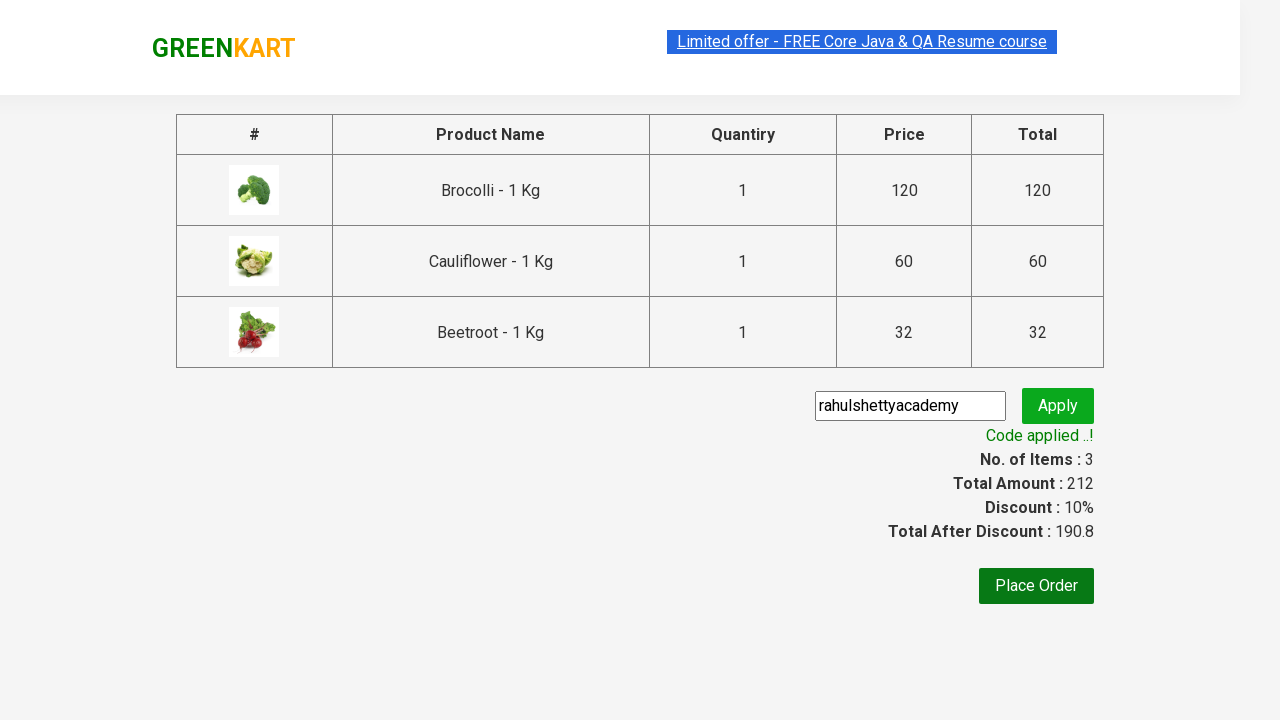

Clicked 'Place Order' button to proceed to final checkout at (1036, 586) on xpath=//button[contains(text(),'Place Order')]
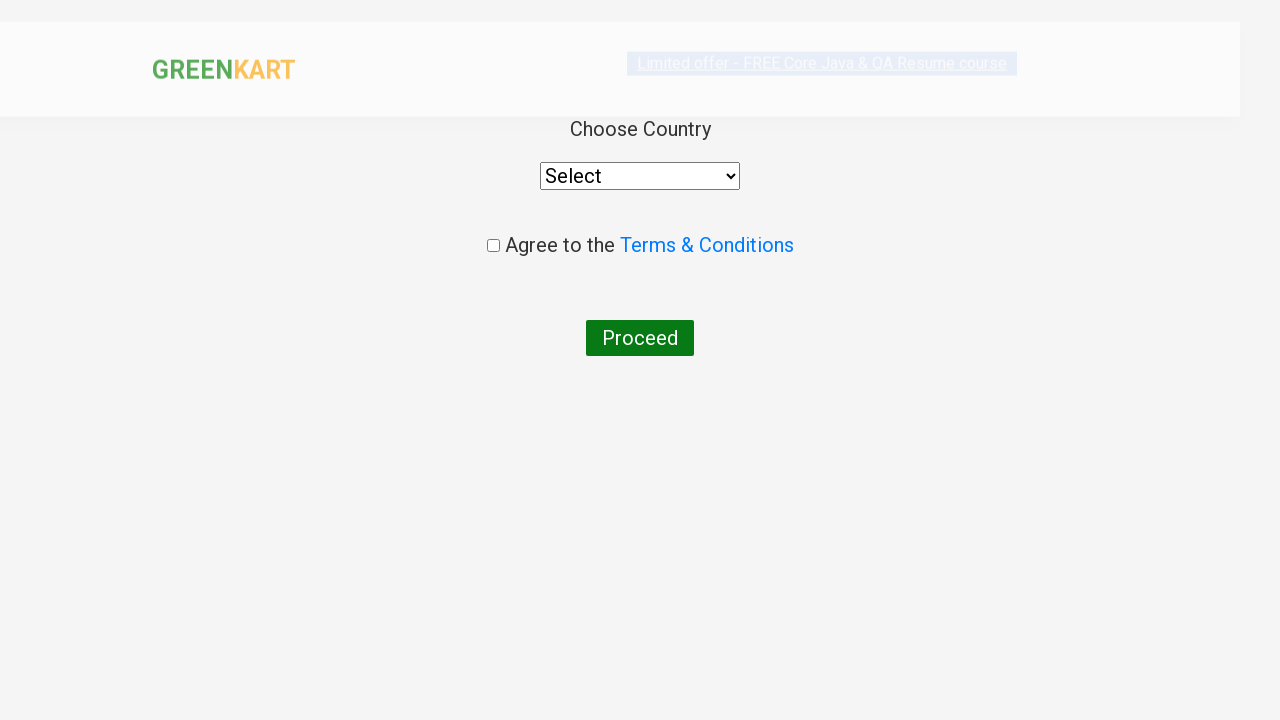

Selected 'India' as the country from dropdown on select[style='width: 200px;']
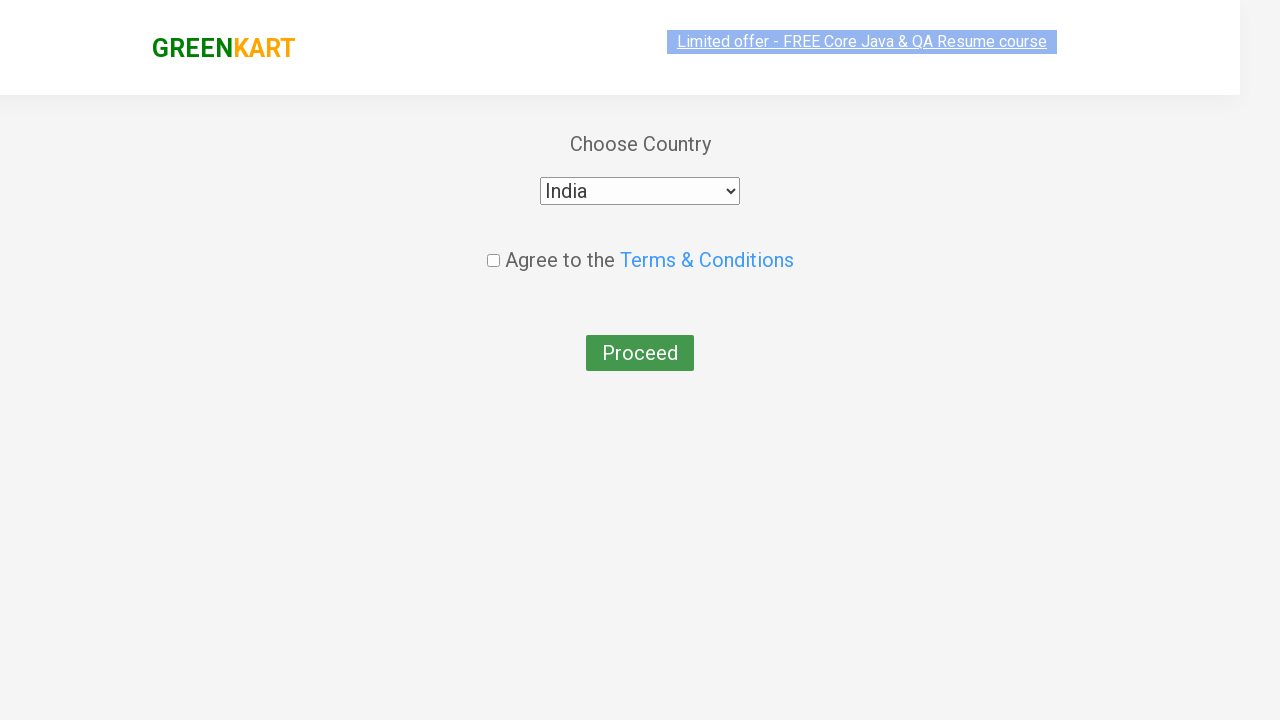

Checked the terms and conditions agreement checkbox at (493, 246) on input[class='chkAgree']
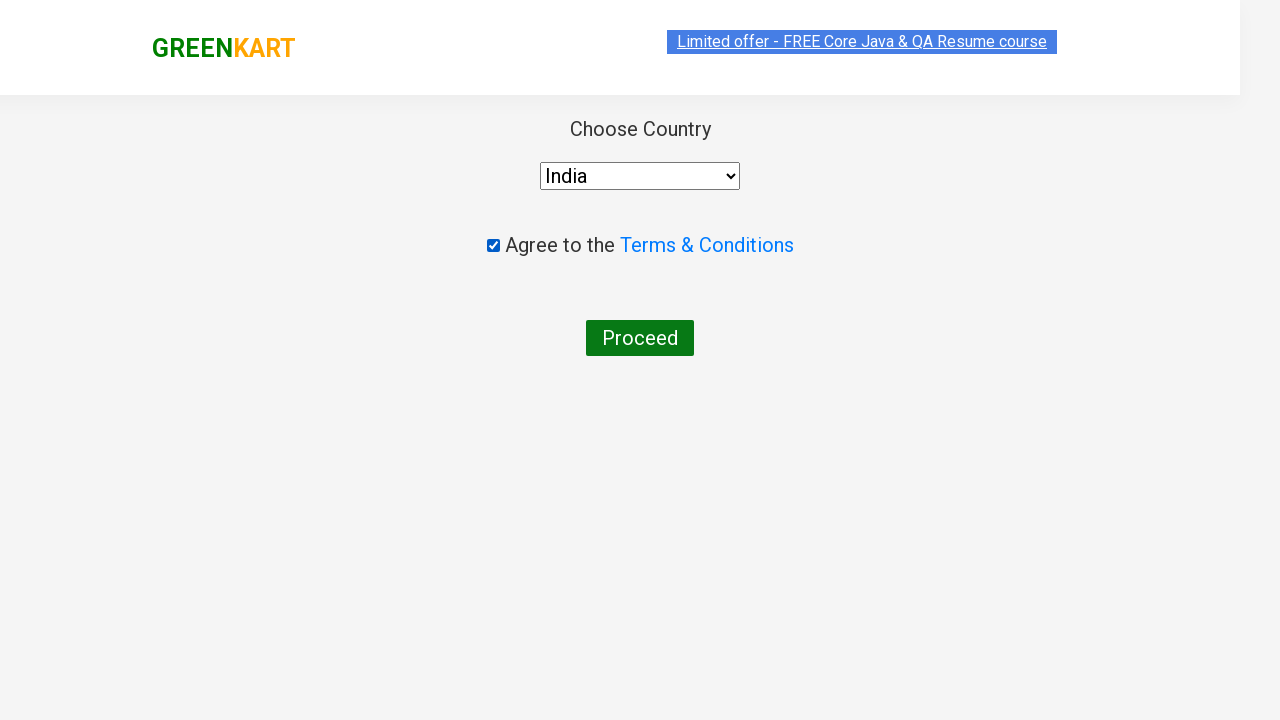

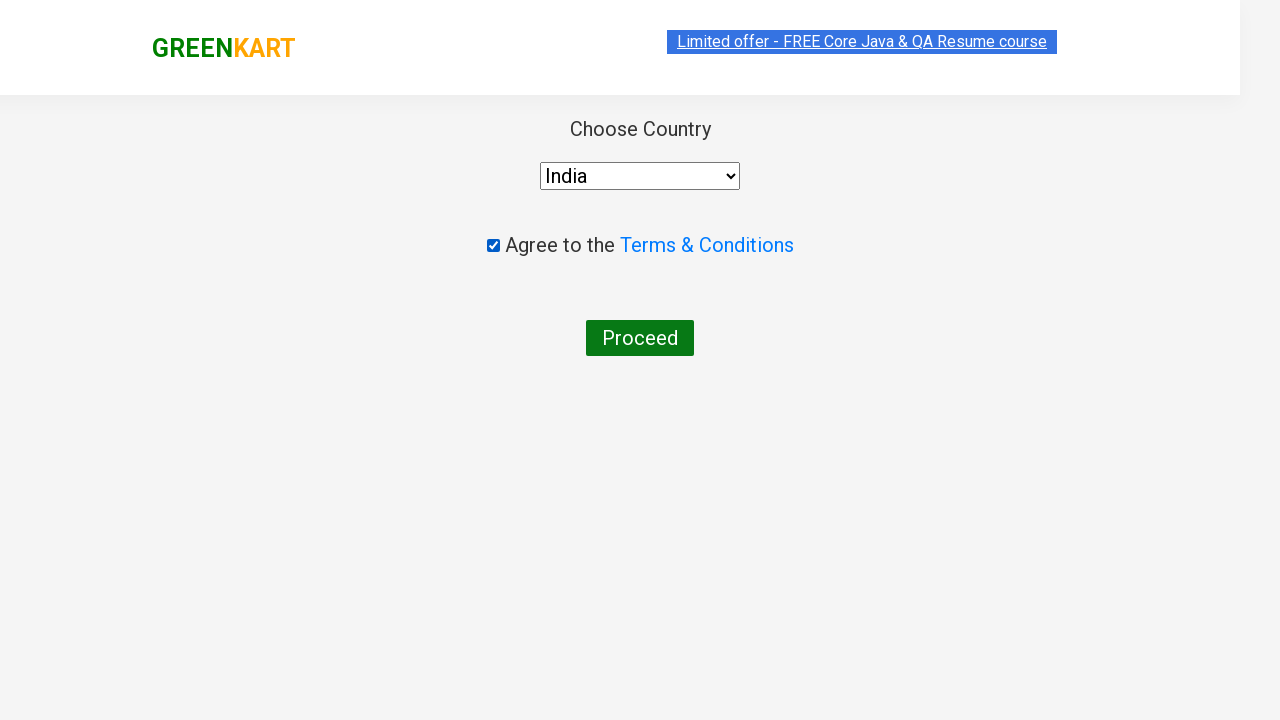